Tests JavaScript prompt alert by clicking the prompt button, entering text "hello" into the prompt, accepting it, and verifying the result message displays the entered text

Starting URL: http://practice.cydeo.com/javascript_alerts

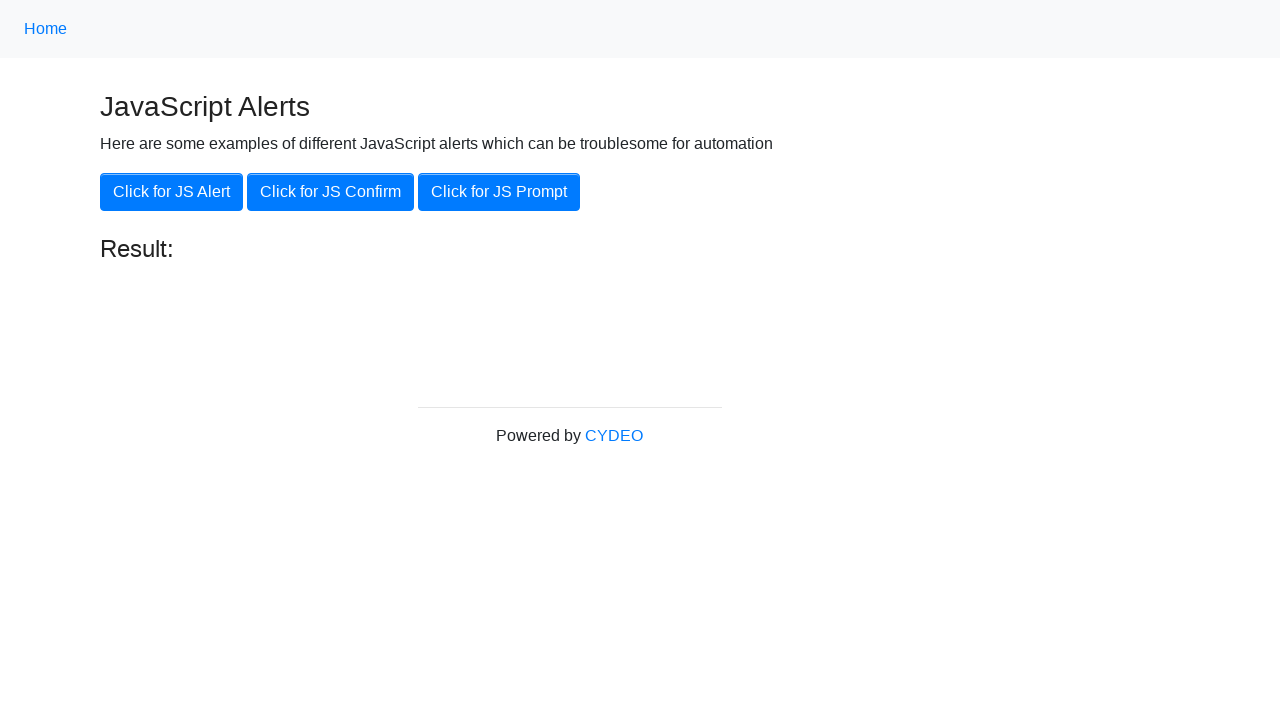

Set up dialog handler to accept prompt with text 'hello'
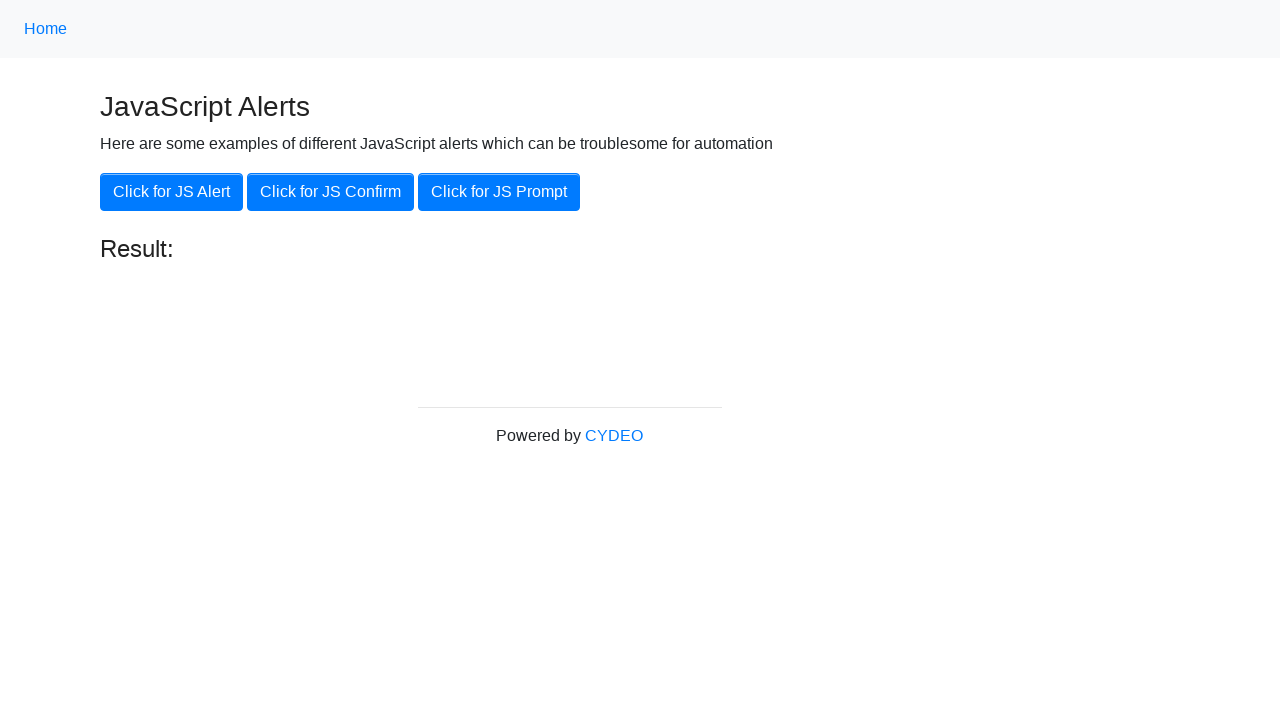

Clicked the JS Prompt button at (499, 192) on xpath=//button[.='Click for JS Prompt']
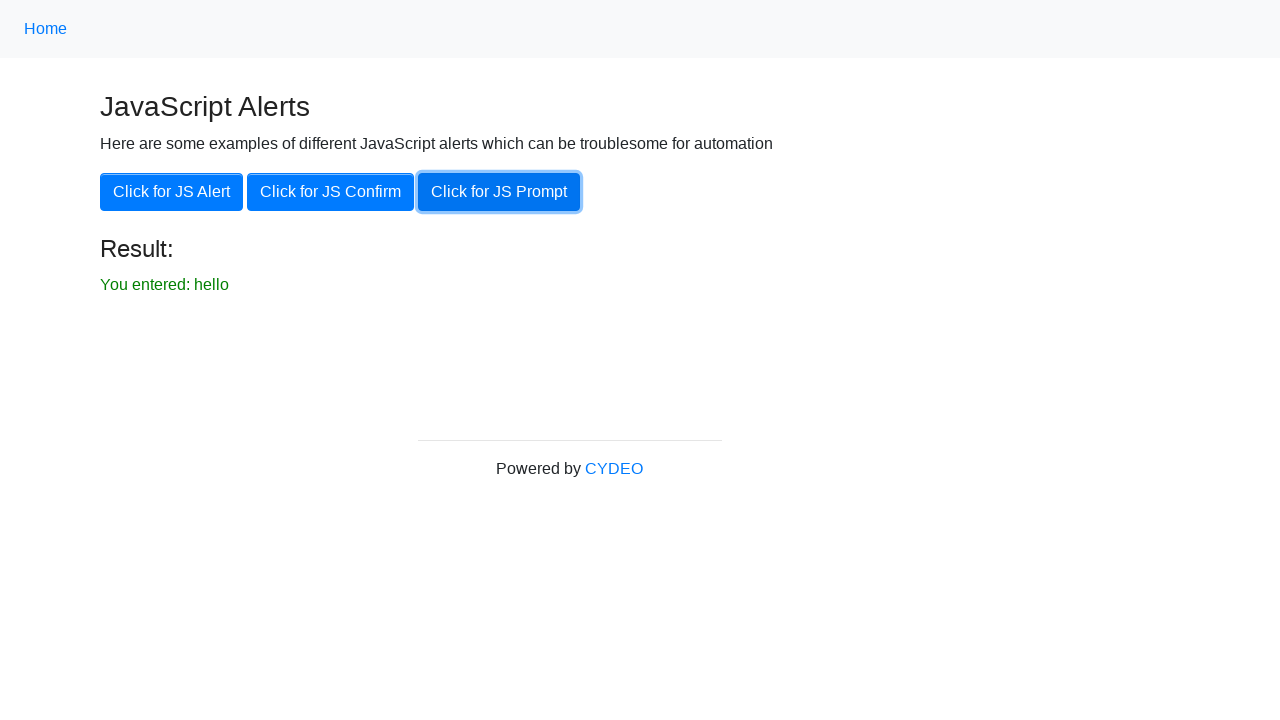

Result element loaded after prompt was accepted
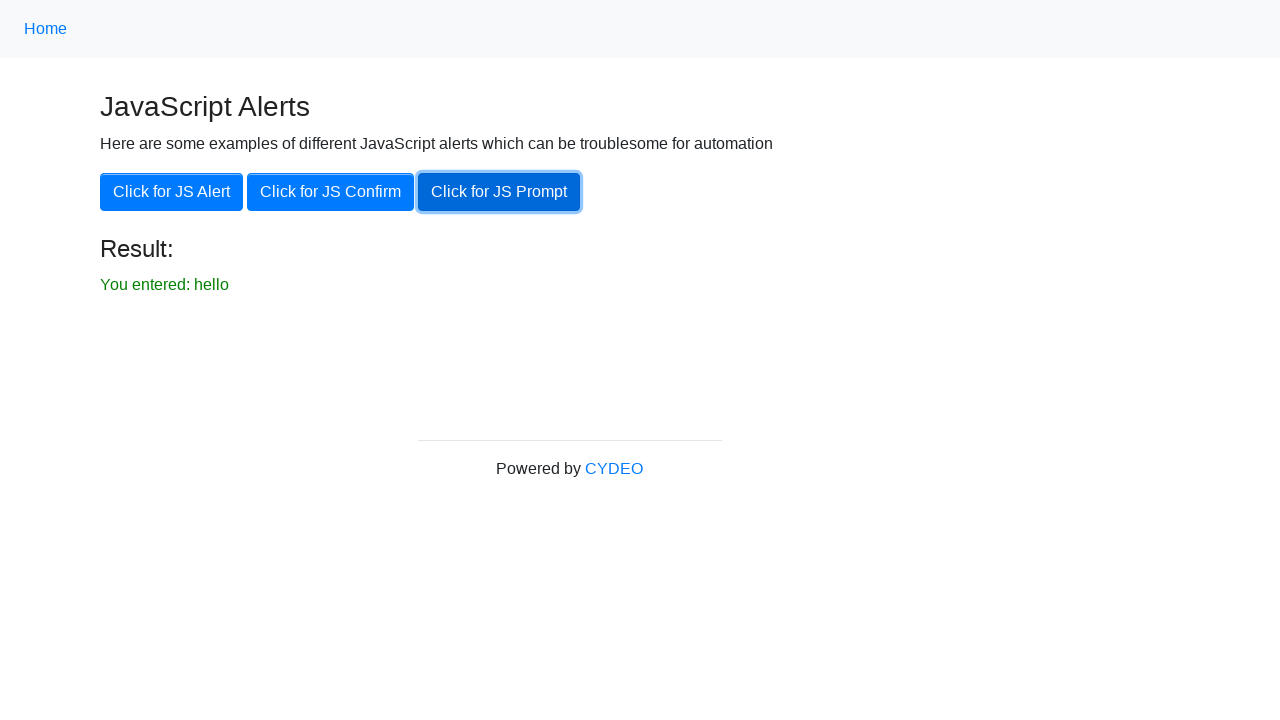

Retrieved result text from #result element
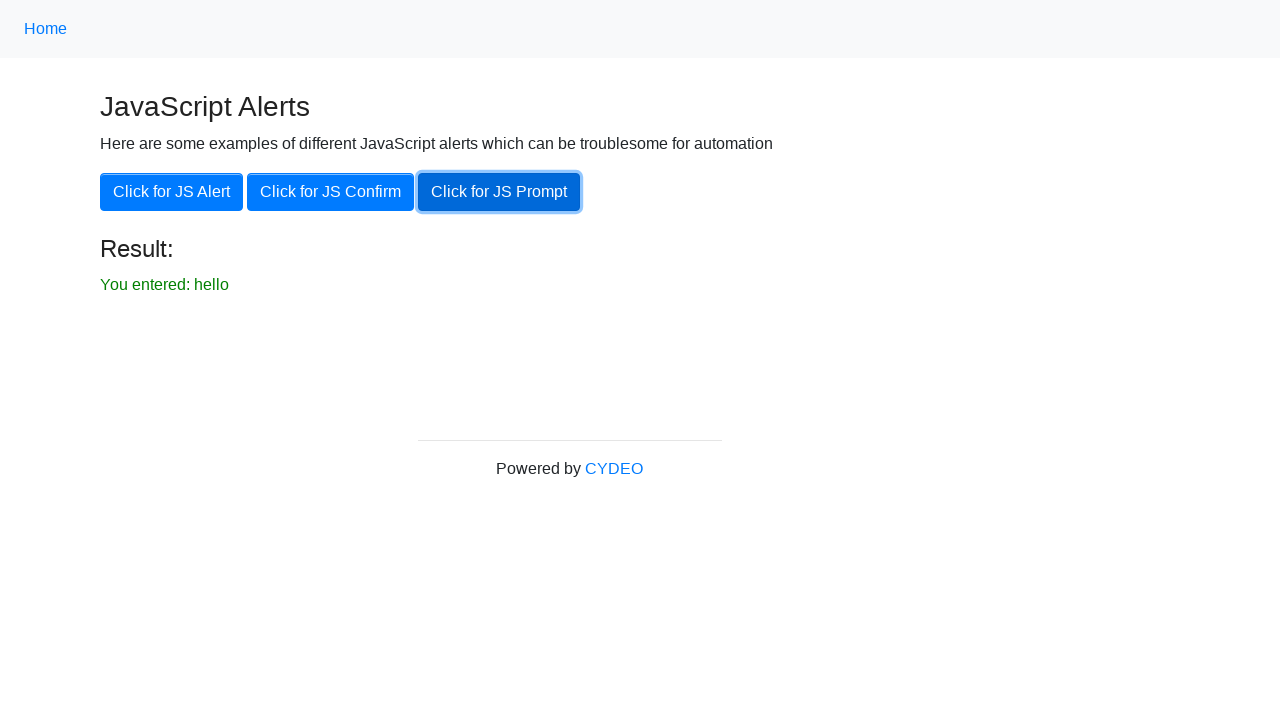

Verified result text matches expected value 'You entered: hello'
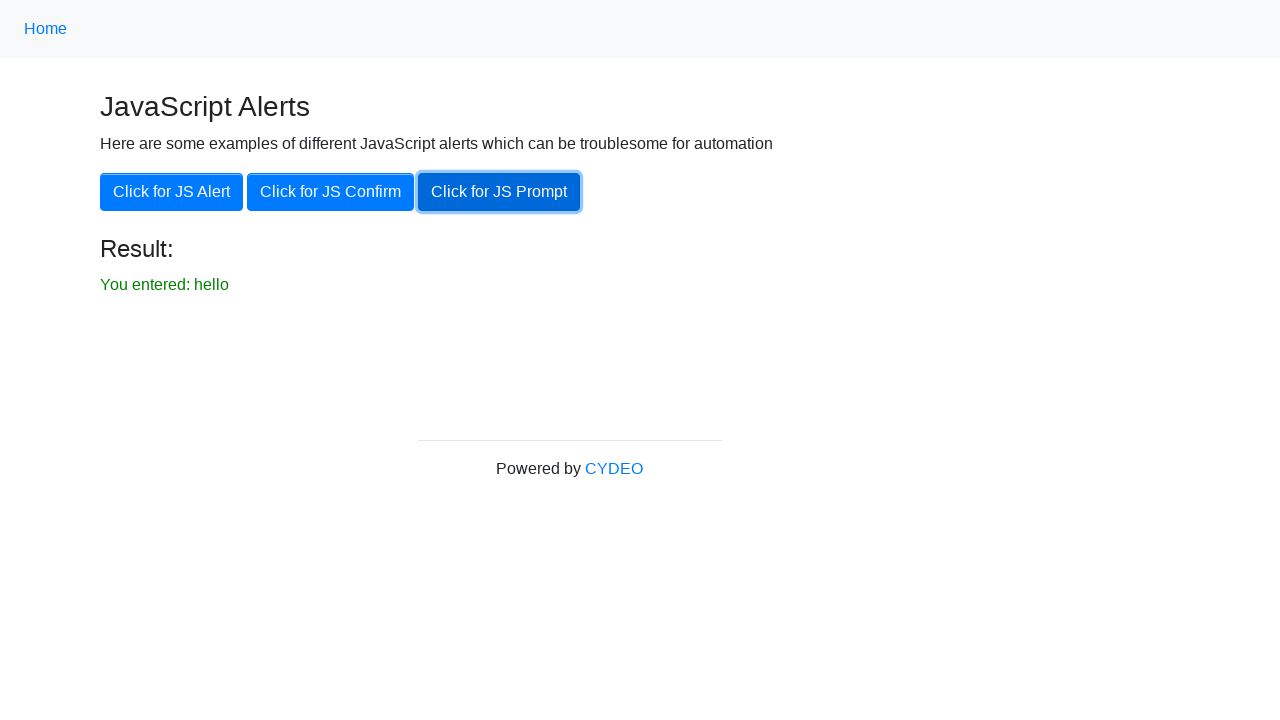

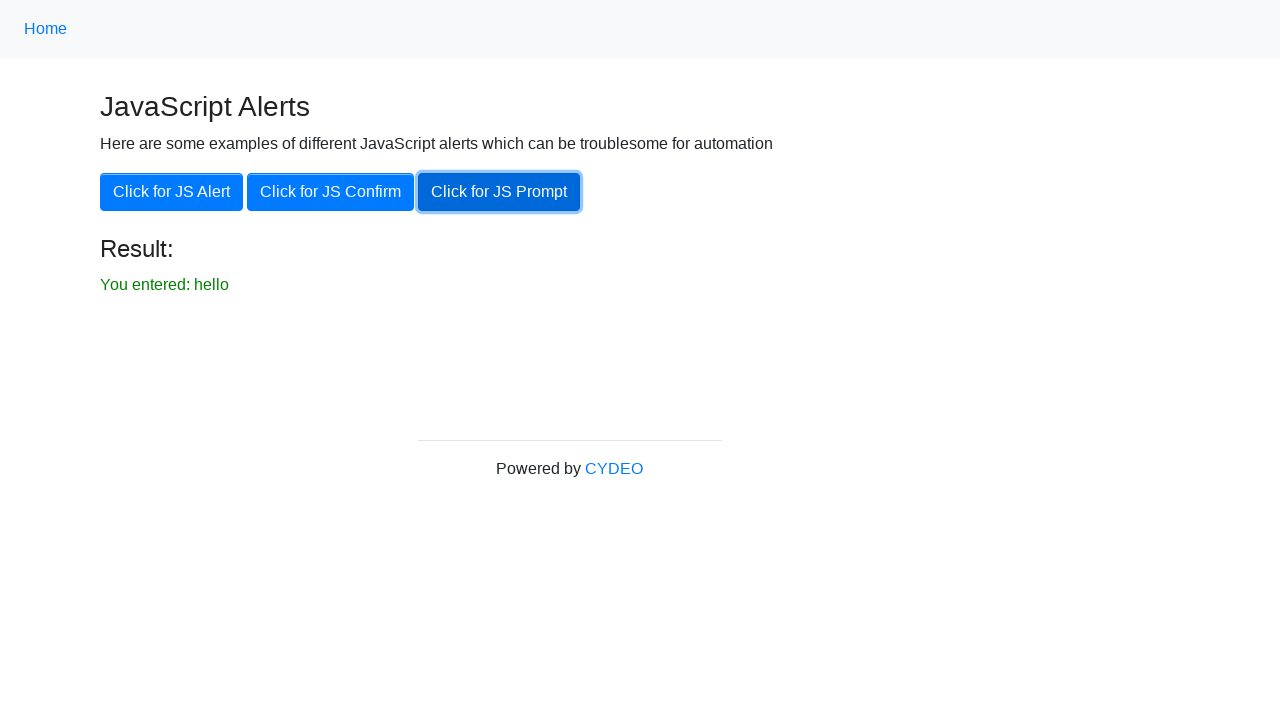